Tests search functionality on krasivoe.by e-commerce website by searching for "браслет" (bracelet) and verifying search results page

Starting URL: https://krasivoe.by/

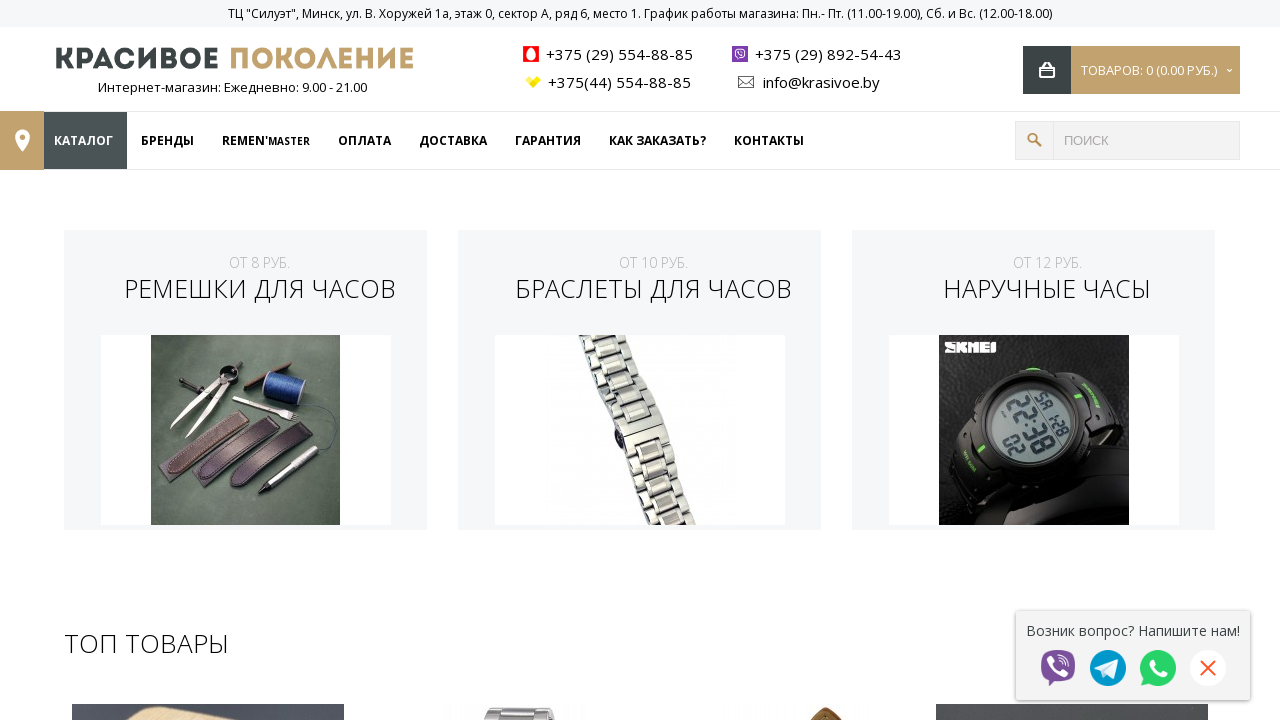

Clicked on search input field at (1147, 140) on #search input
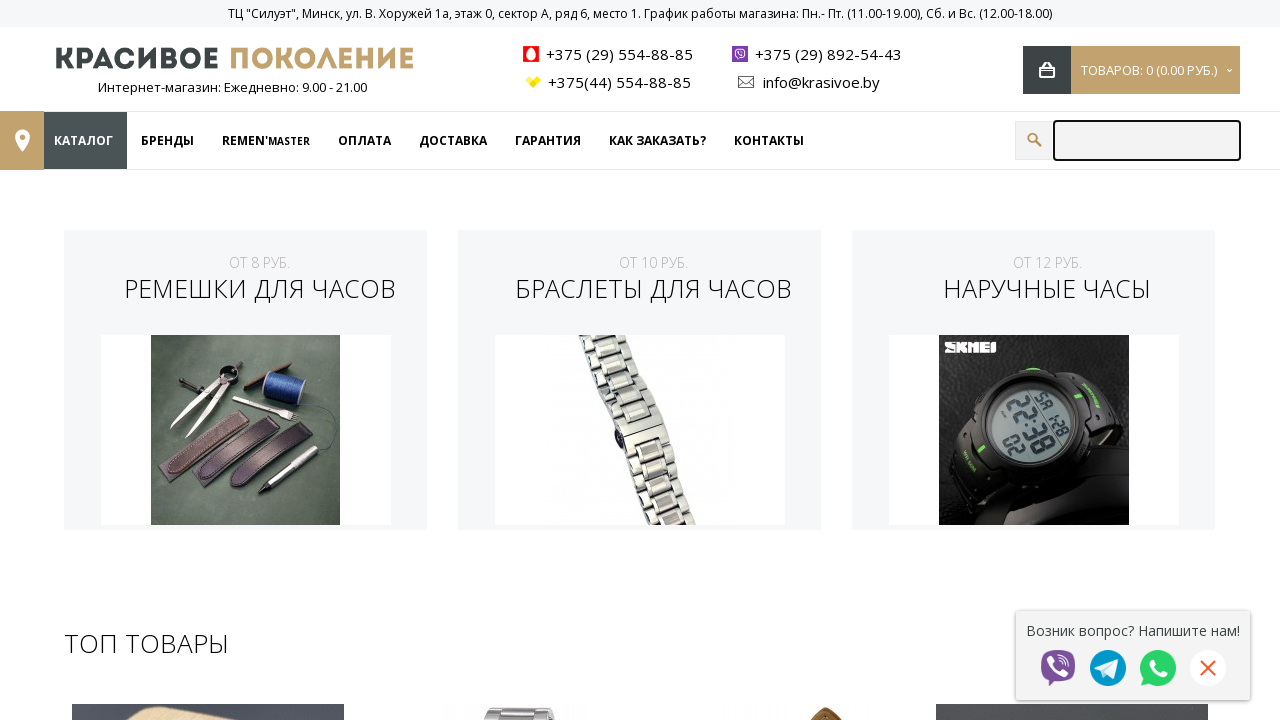

Filled search field with 'браслет' (bracelet) on #search input
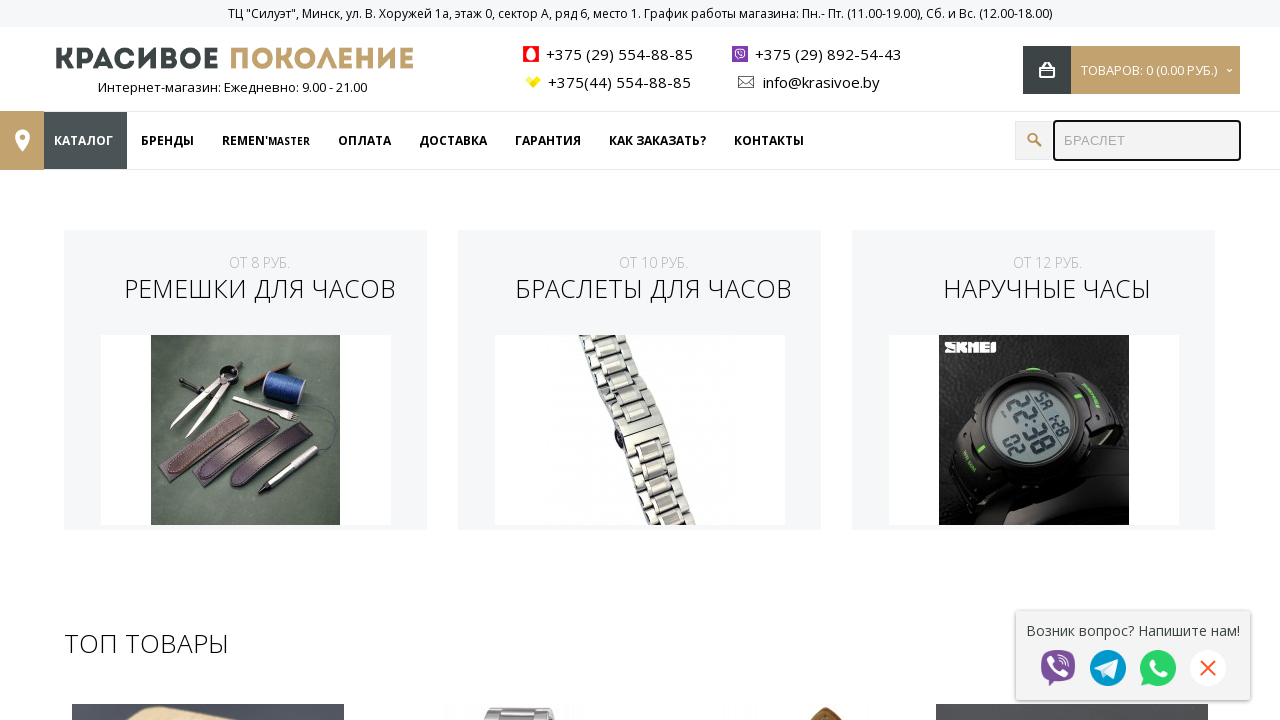

Clicked search button to submit query at (1034, 140) on #search button
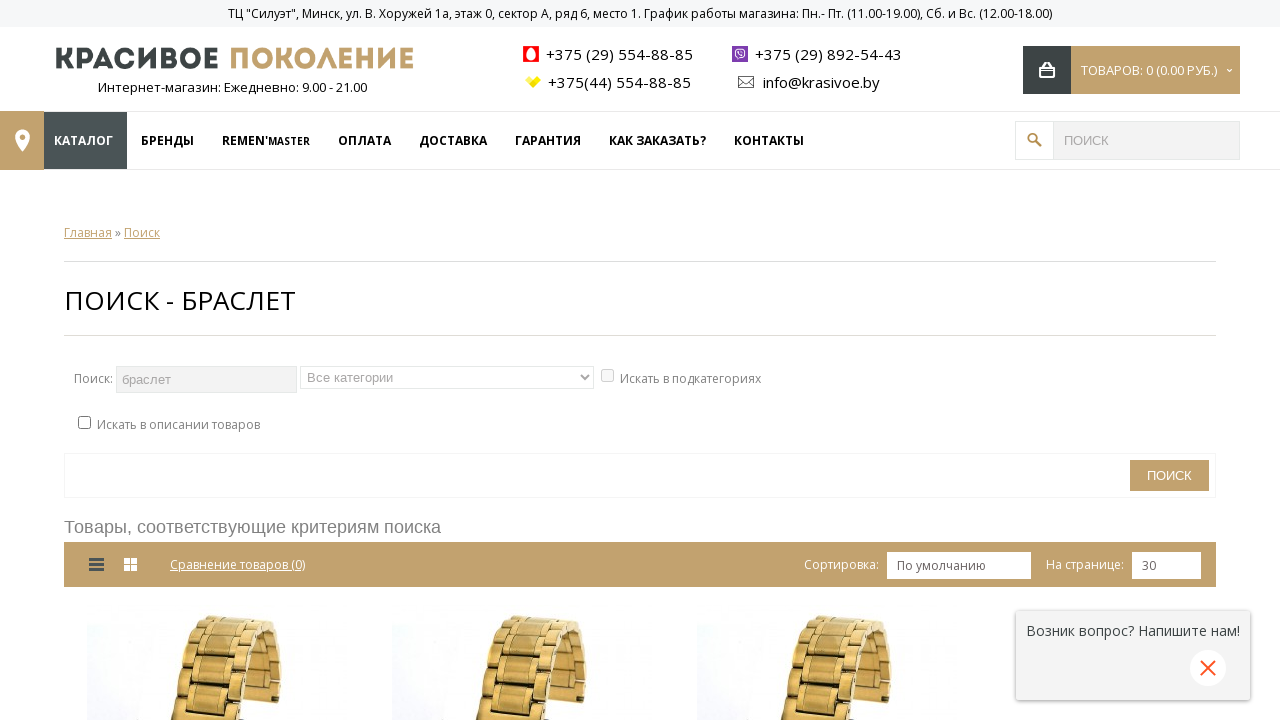

Search results page loaded successfully
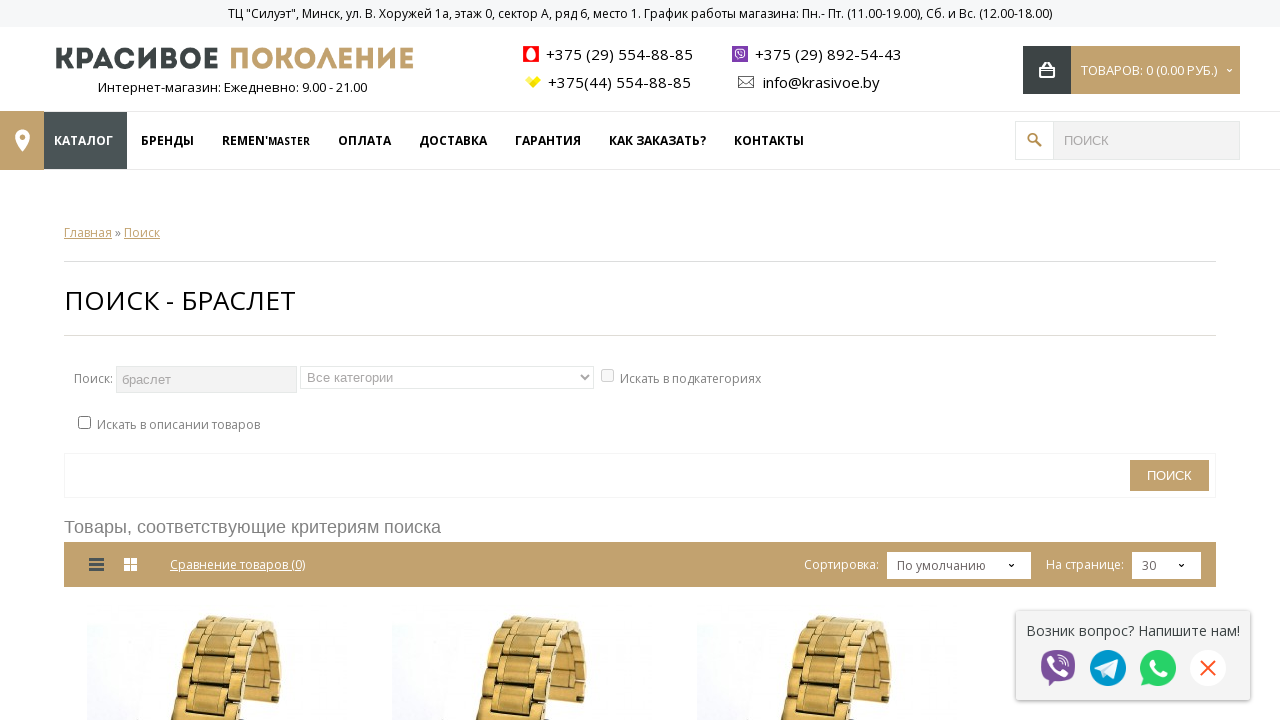

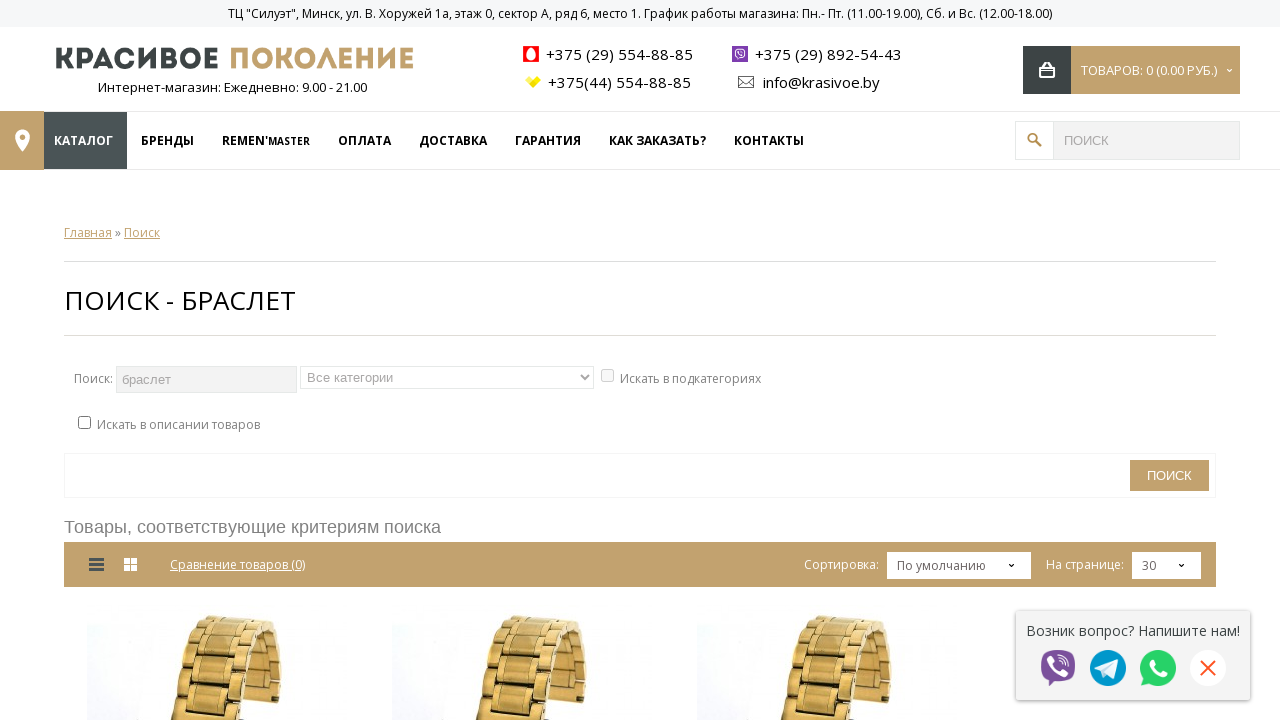